Tests selecting radio buttons and checkboxes in Google Forms using JavaScript execution

Starting URL: https://docs.google.com/forms/d/e/1FAIpQLSfiypnd69zhuDkjKgqvpID9kwO29UCzeCVrGGtbNPZXQok0jA/viewform

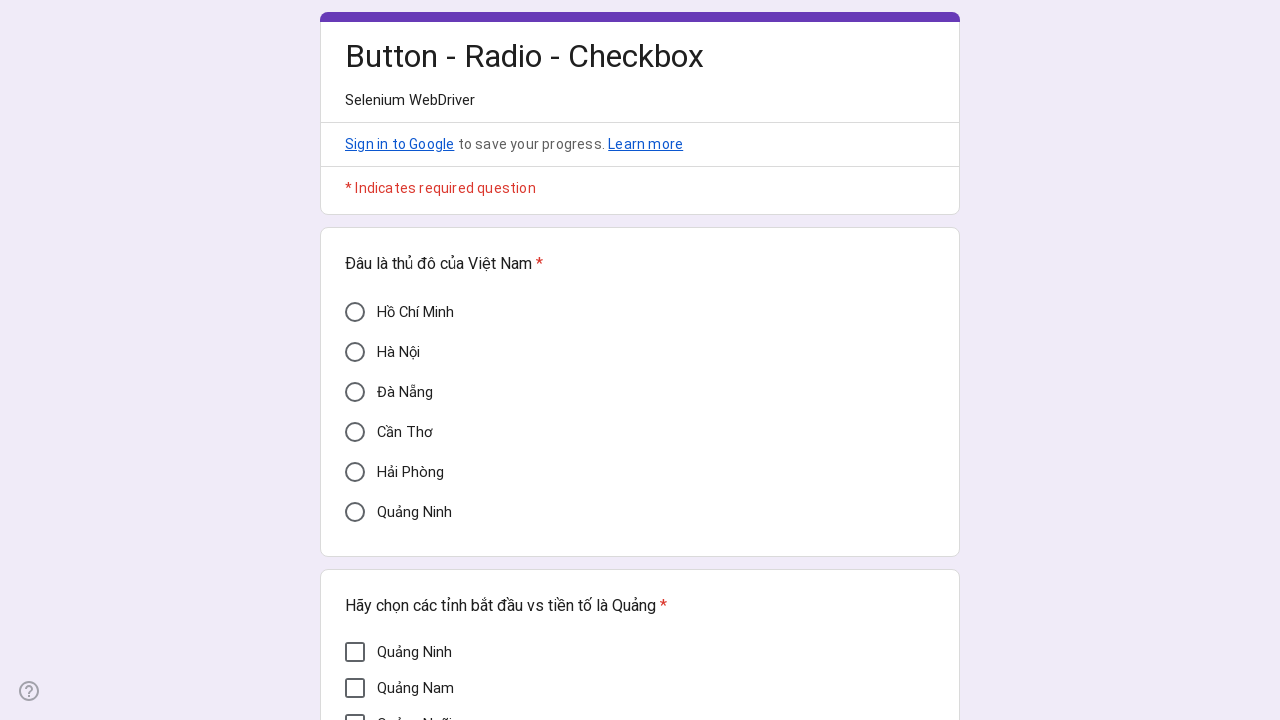

Clicked radio button for 'Hà Nội' using JavaScript execution
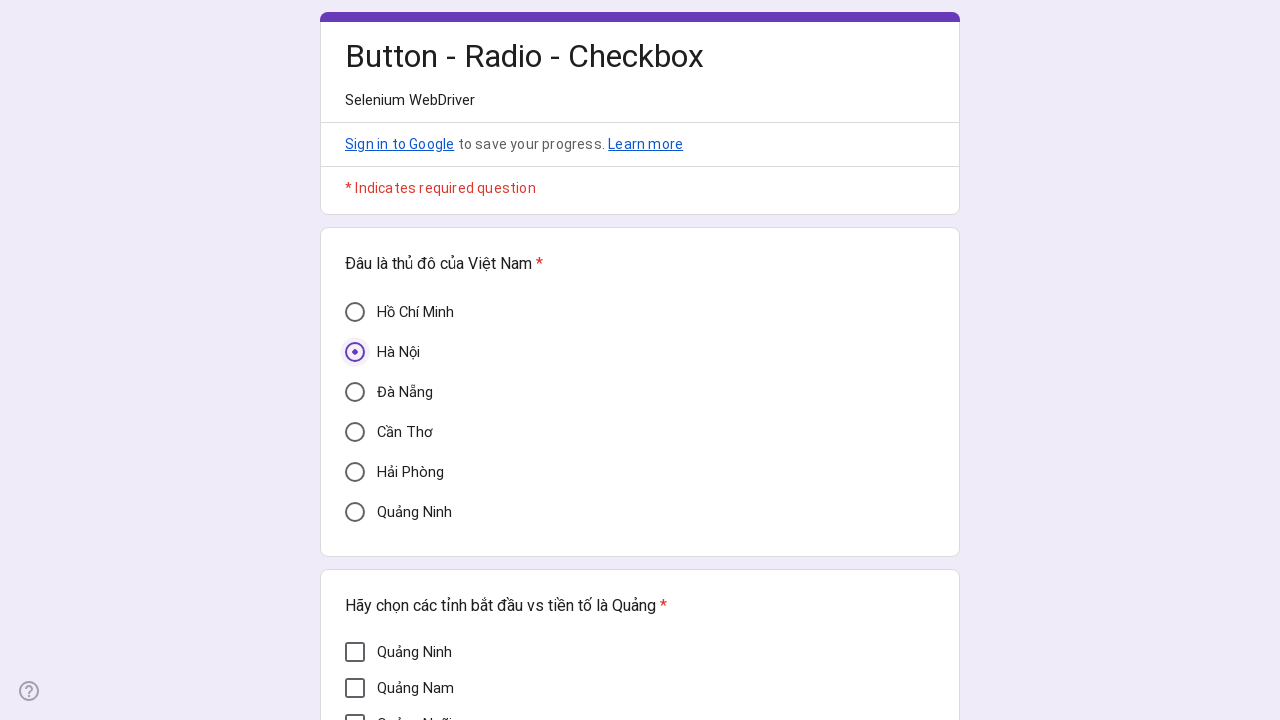

Clicked checkbox for 'Quảng Ngãi' using JavaScript execution
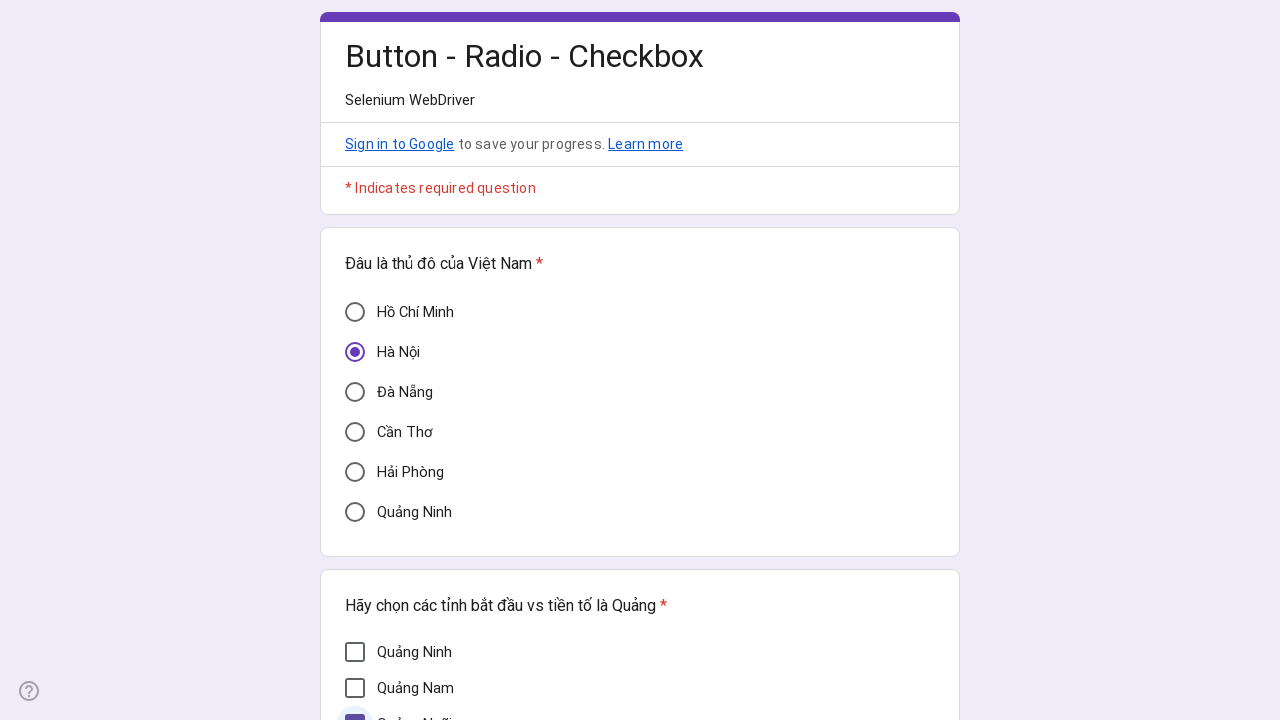

Verified 'Hà Nội' radio button is selected with aria-checked='true'
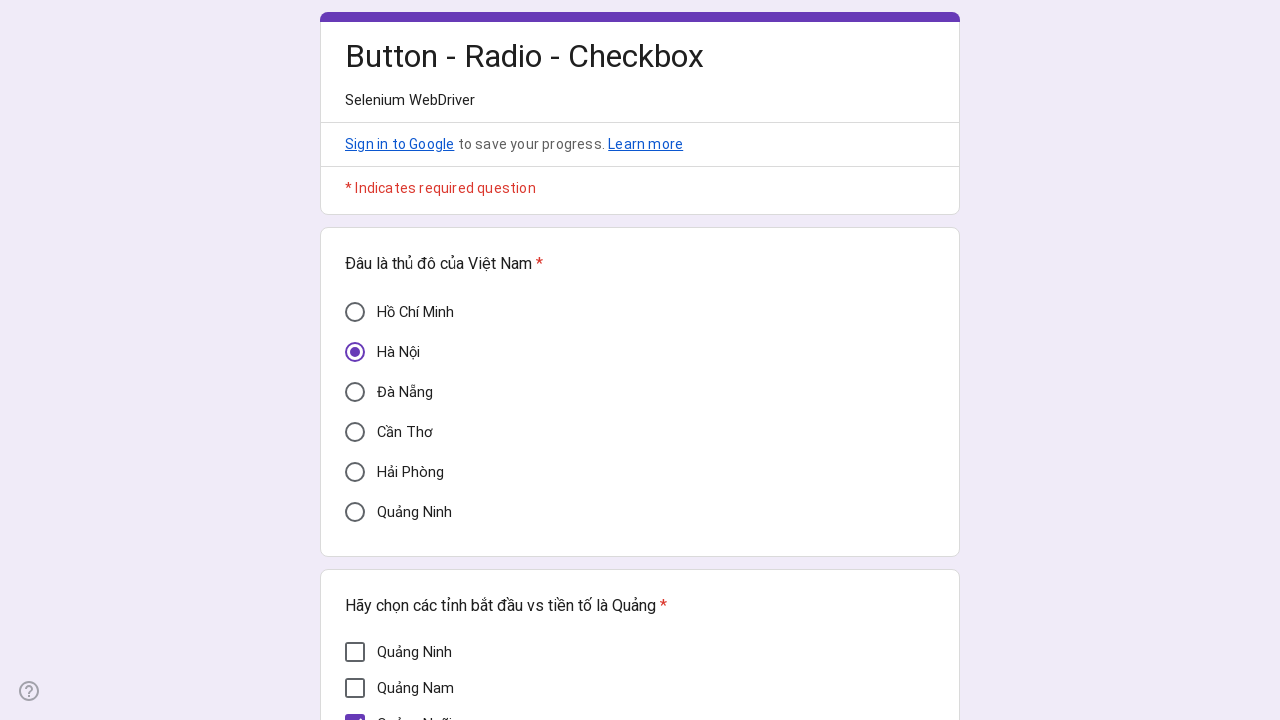

Verified 'Quảng Ngãi' checkbox is selected with aria-checked='true'
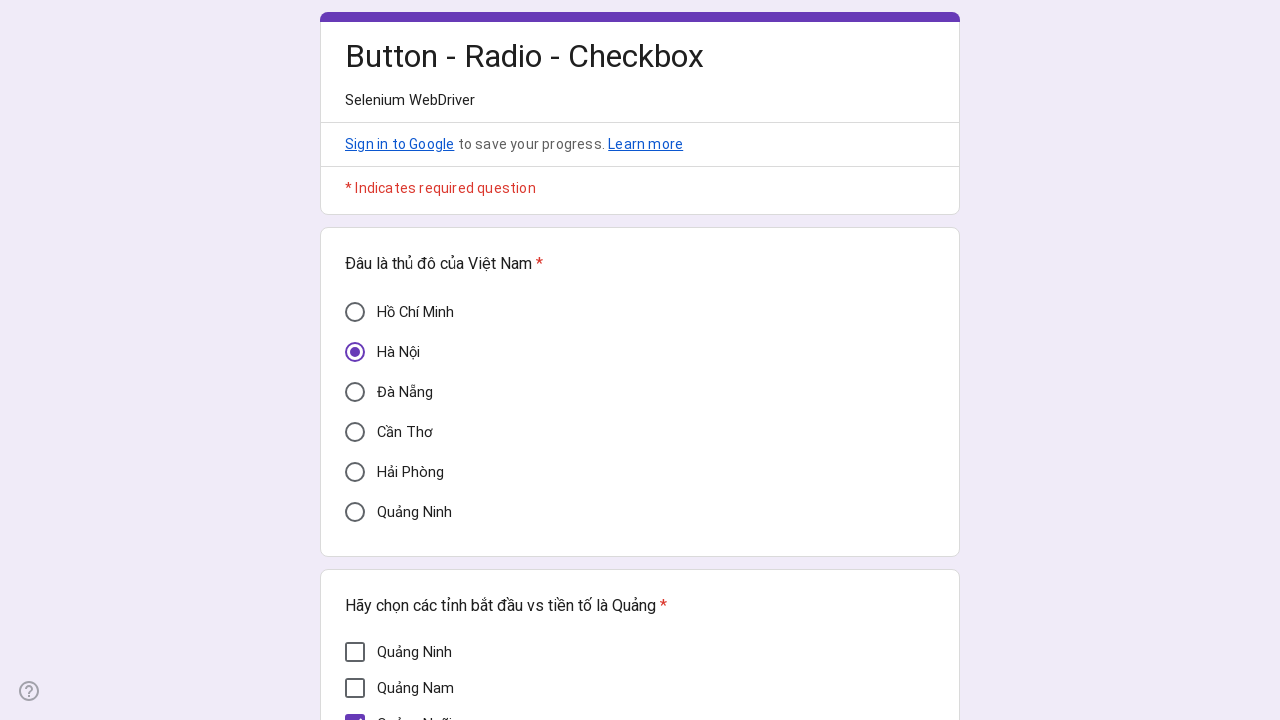

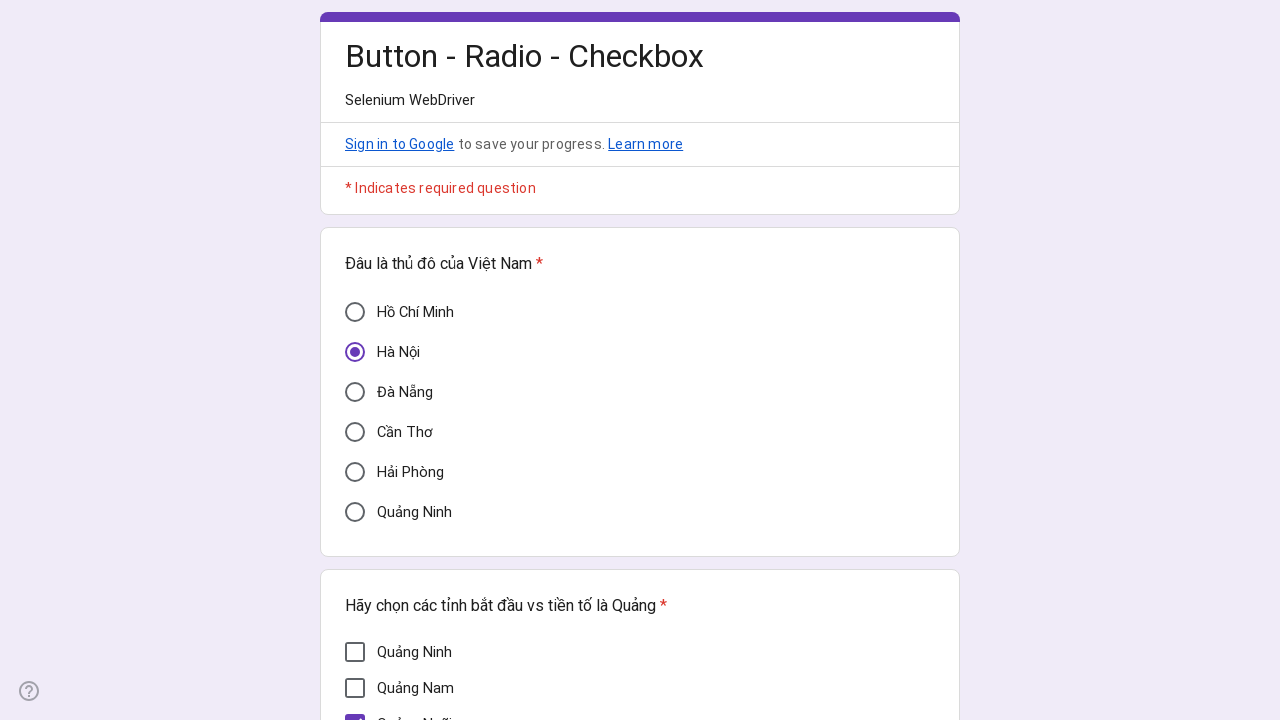